Tests clicking a button that triggers a JavaScript prompt, entering text into the prompt, and verifying the entered text is displayed in the result

Starting URL: https://the-internet.herokuapp.com/javascript_alerts

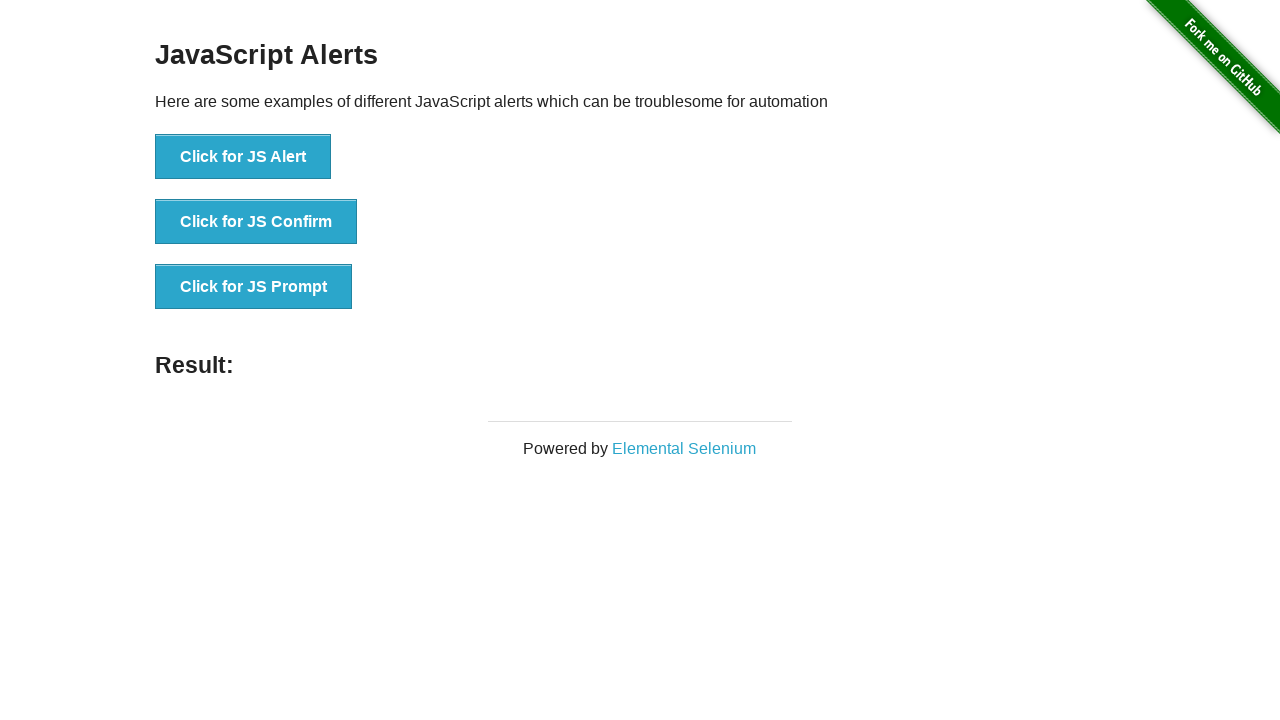

Set up dialog handler to accept prompt with 'hello'
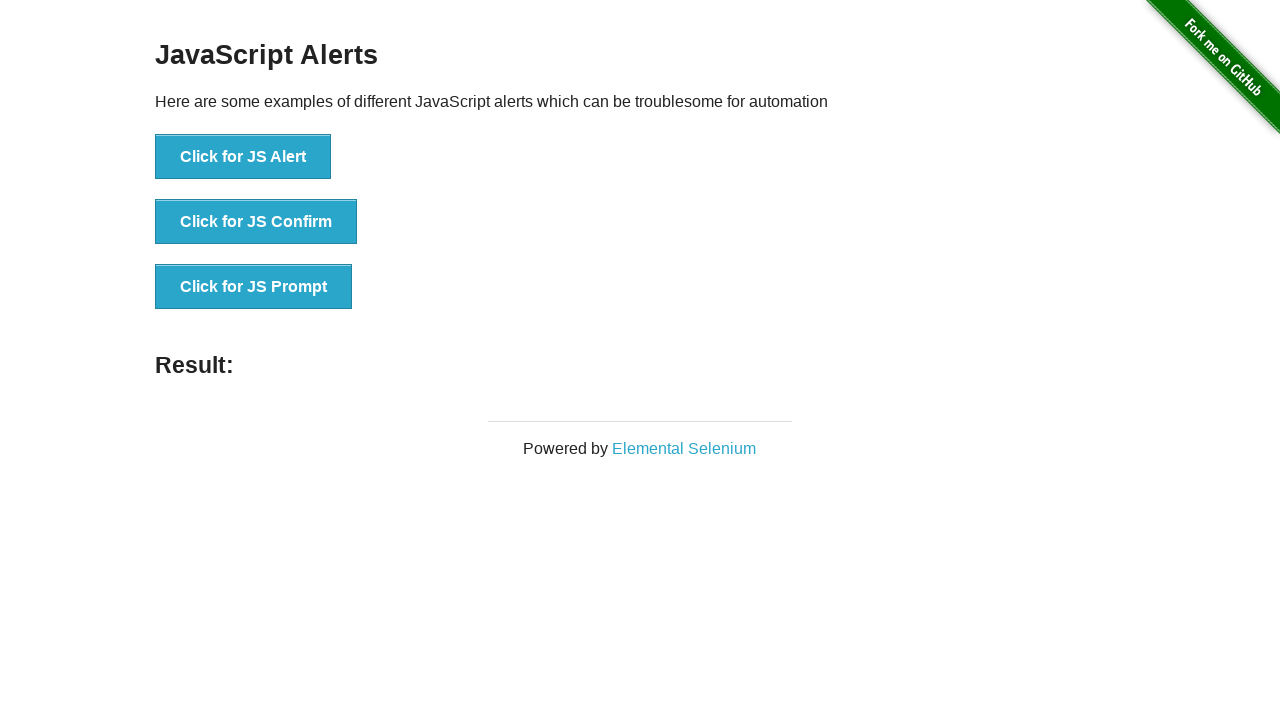

Clicked button to trigger JavaScript prompt at (254, 287) on [onclick='jsPrompt()']
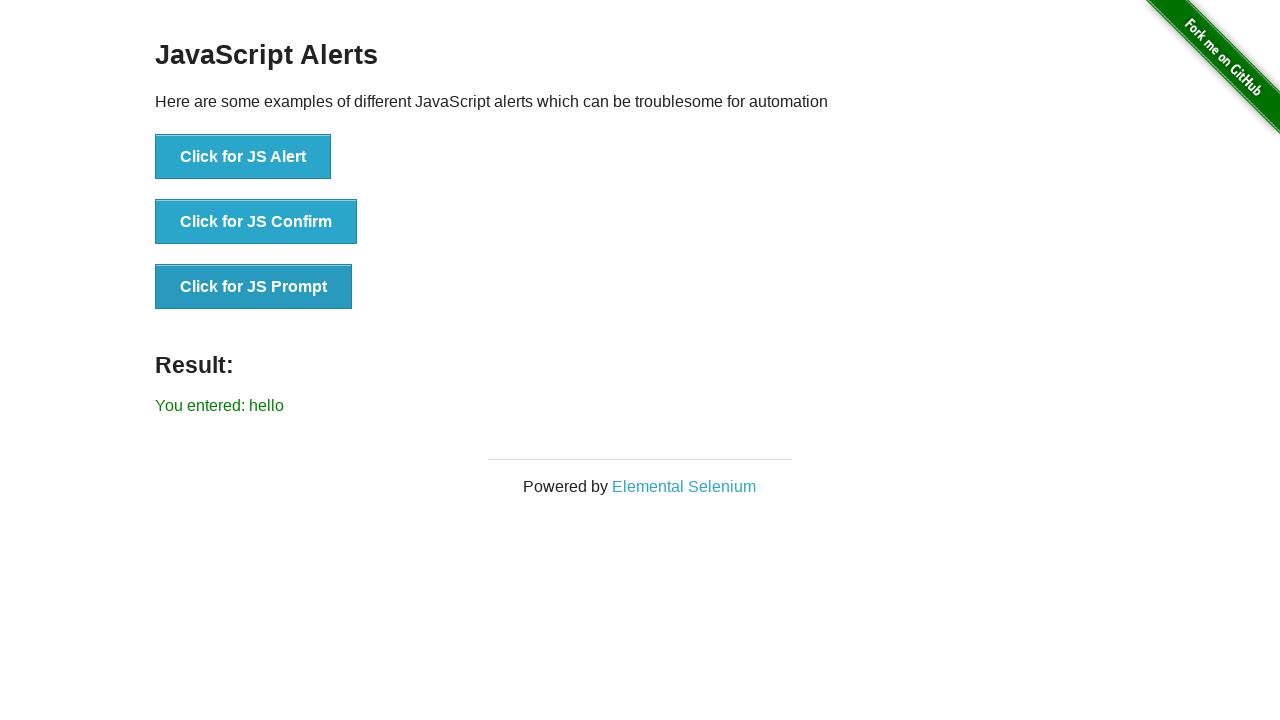

Waited for result element to appear
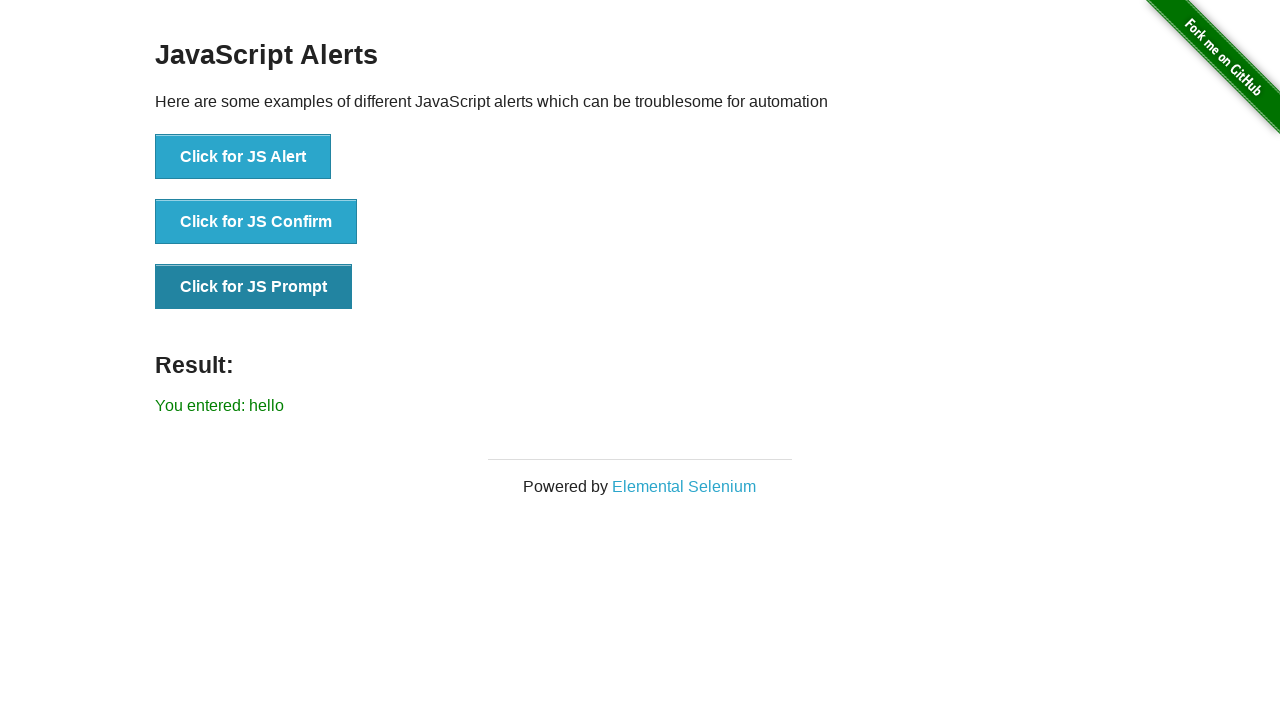

Verified result text shows 'You entered: hello'
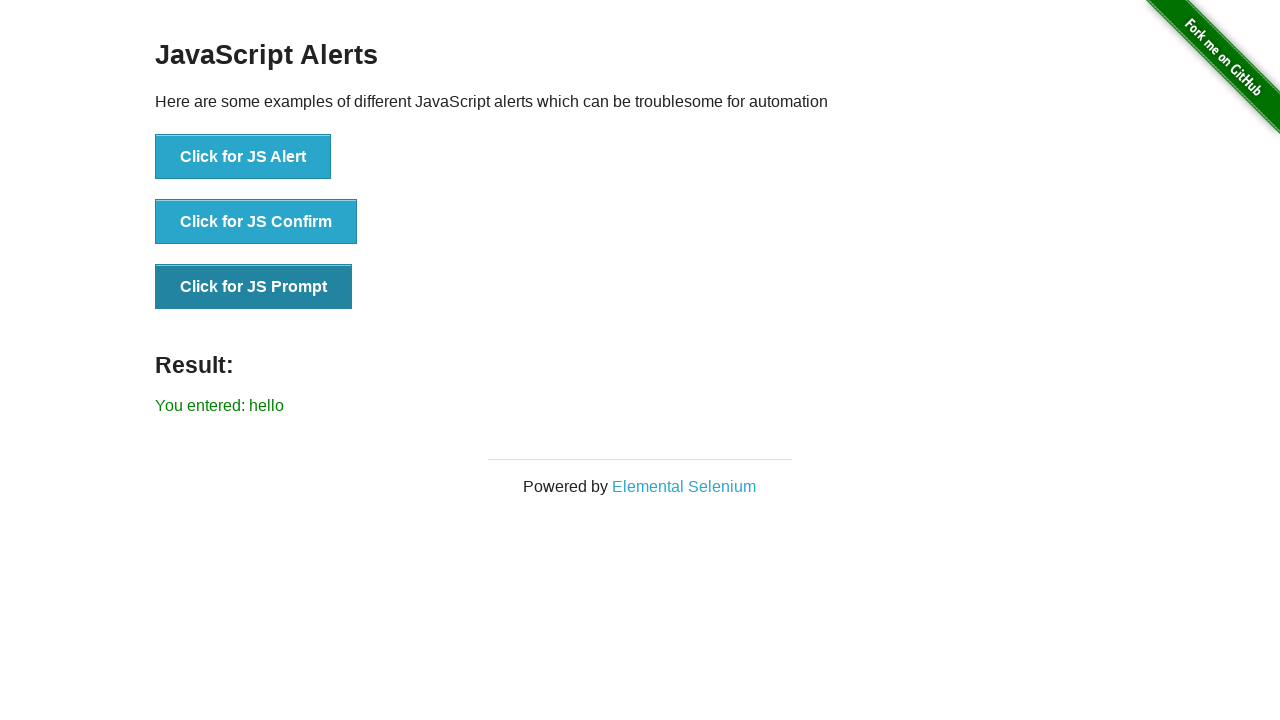

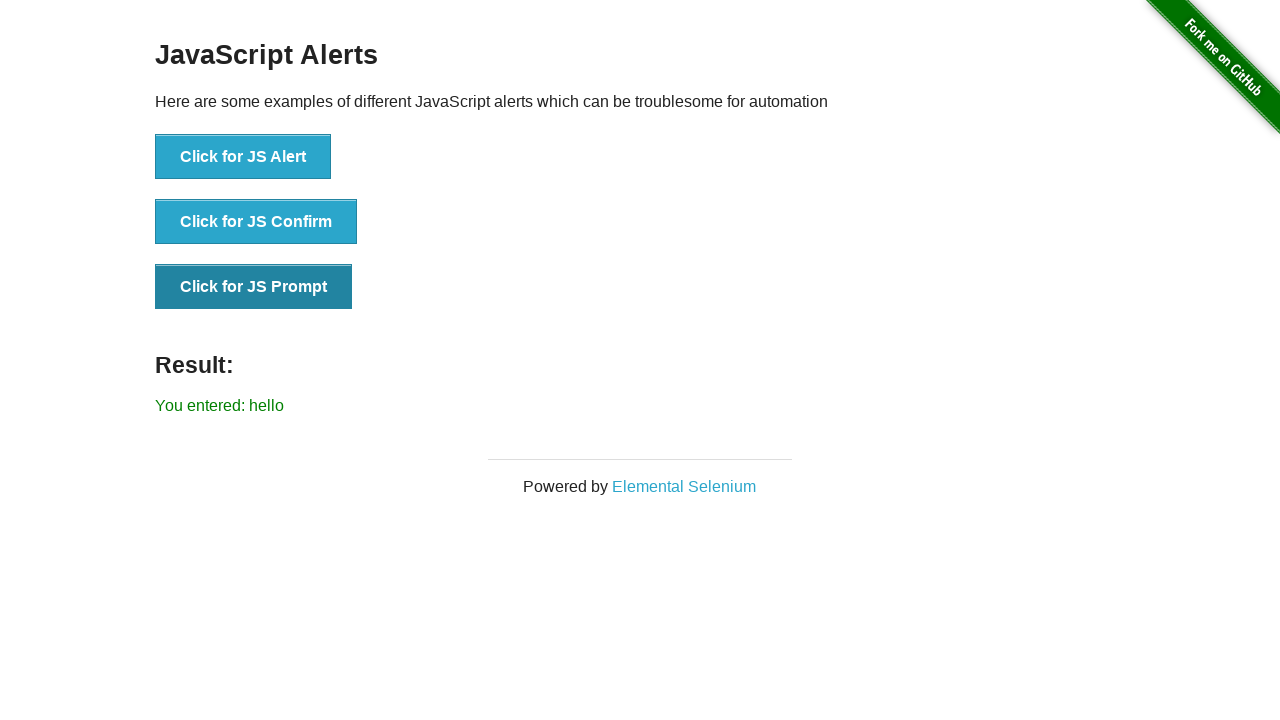